Tests that the About page displays company information content by checking for sections, articles, or paragraphs containing company-related keywords

Starting URL: https://egundem.com/hakkimizda

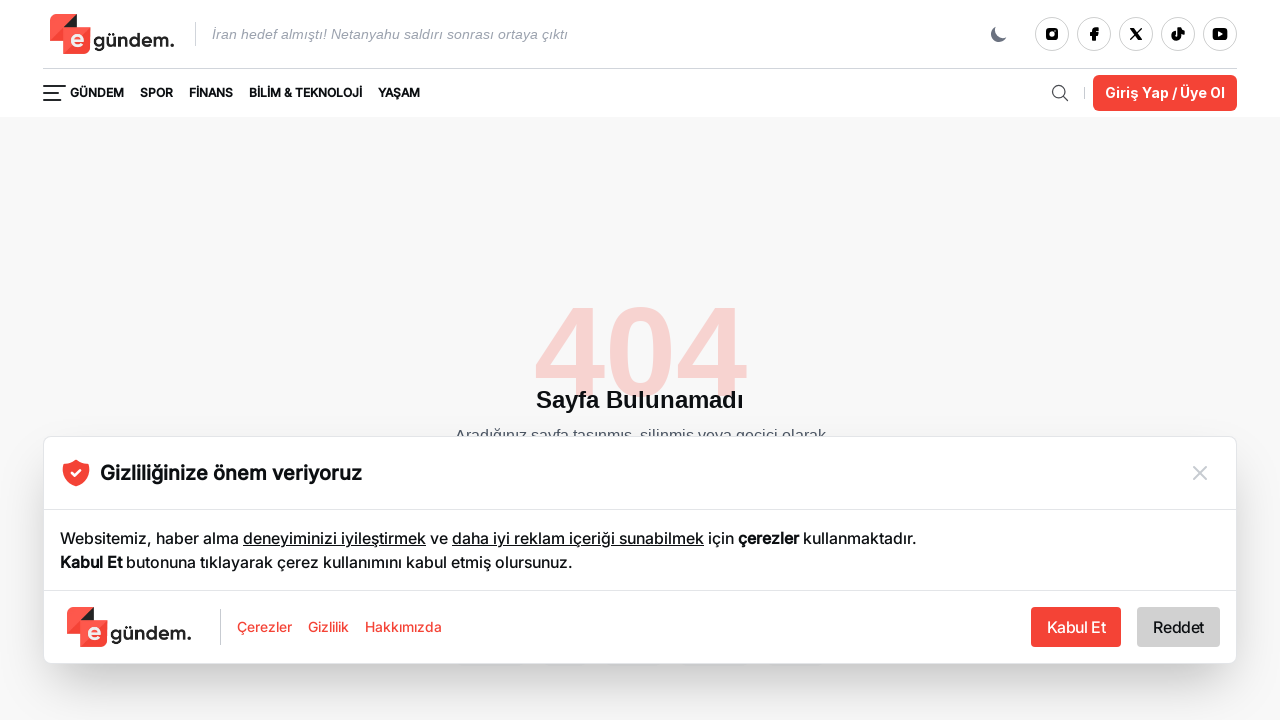

Waited for content sections to load on About page
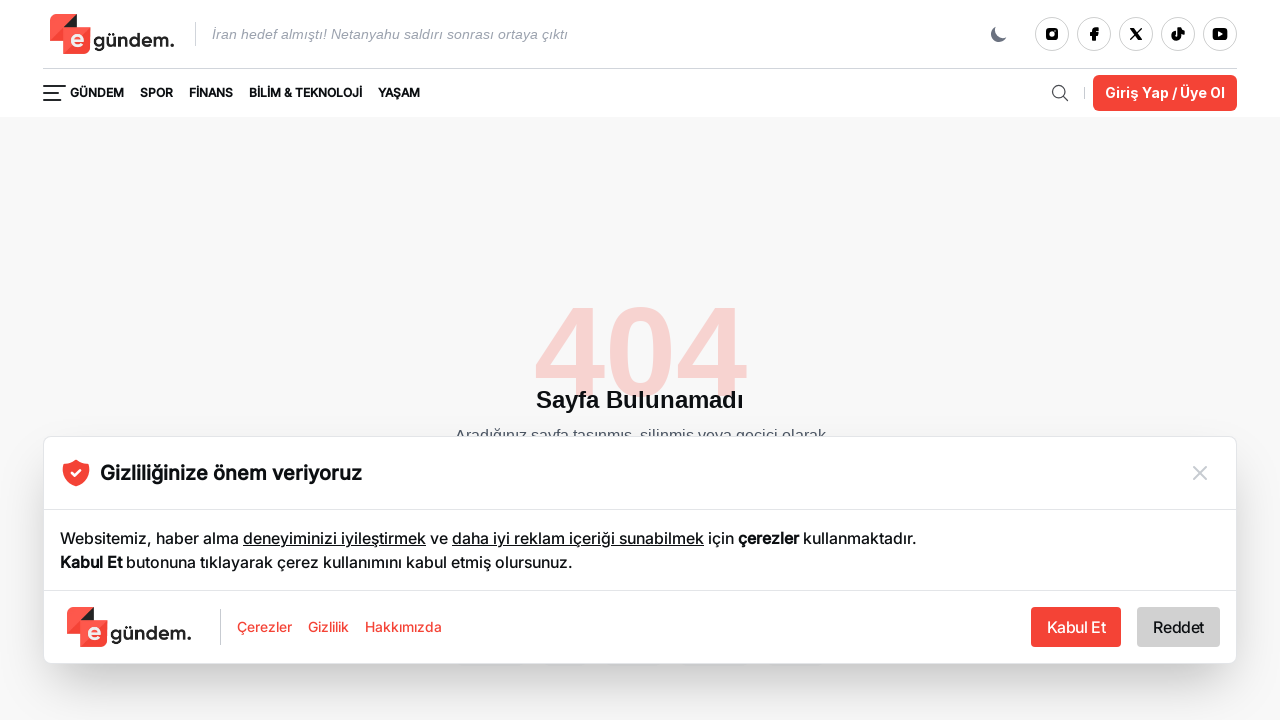

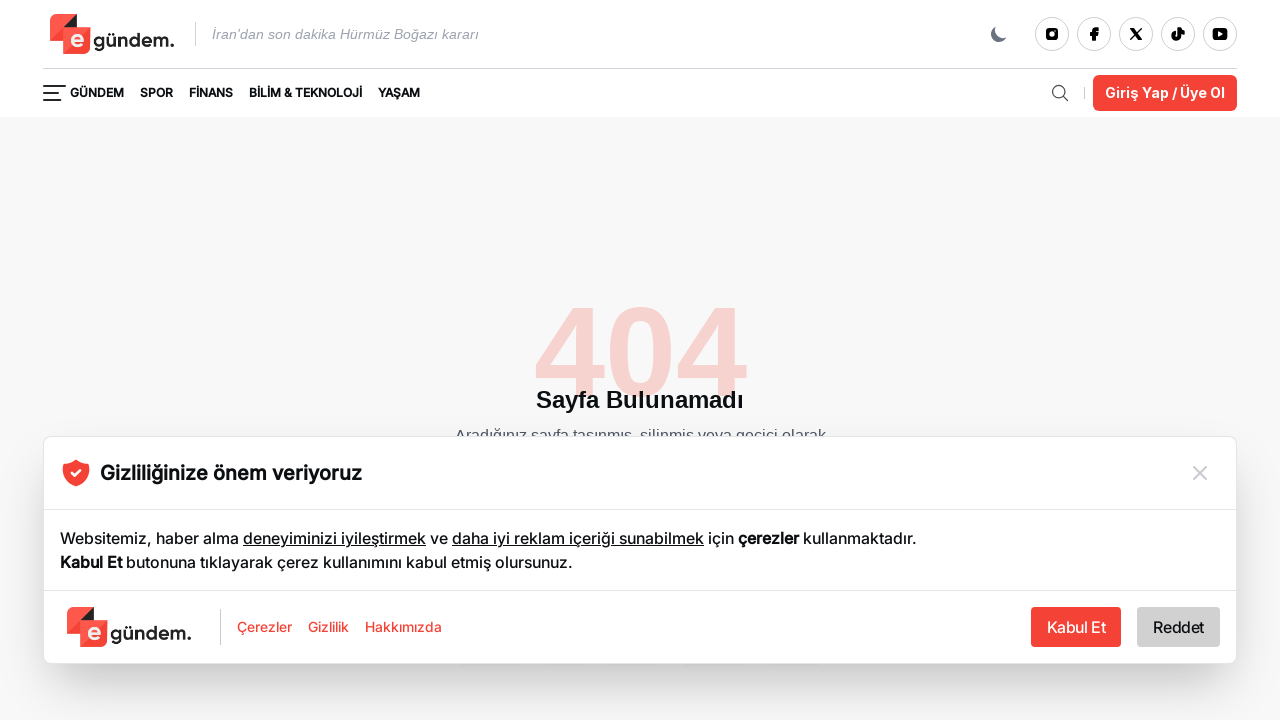